Tests checkbox functionality by clicking to select and deselect a checkbox, and counts the total number of checkboxes on the page

Starting URL: https://rahulshettyacademy.com/AutomationPractice/

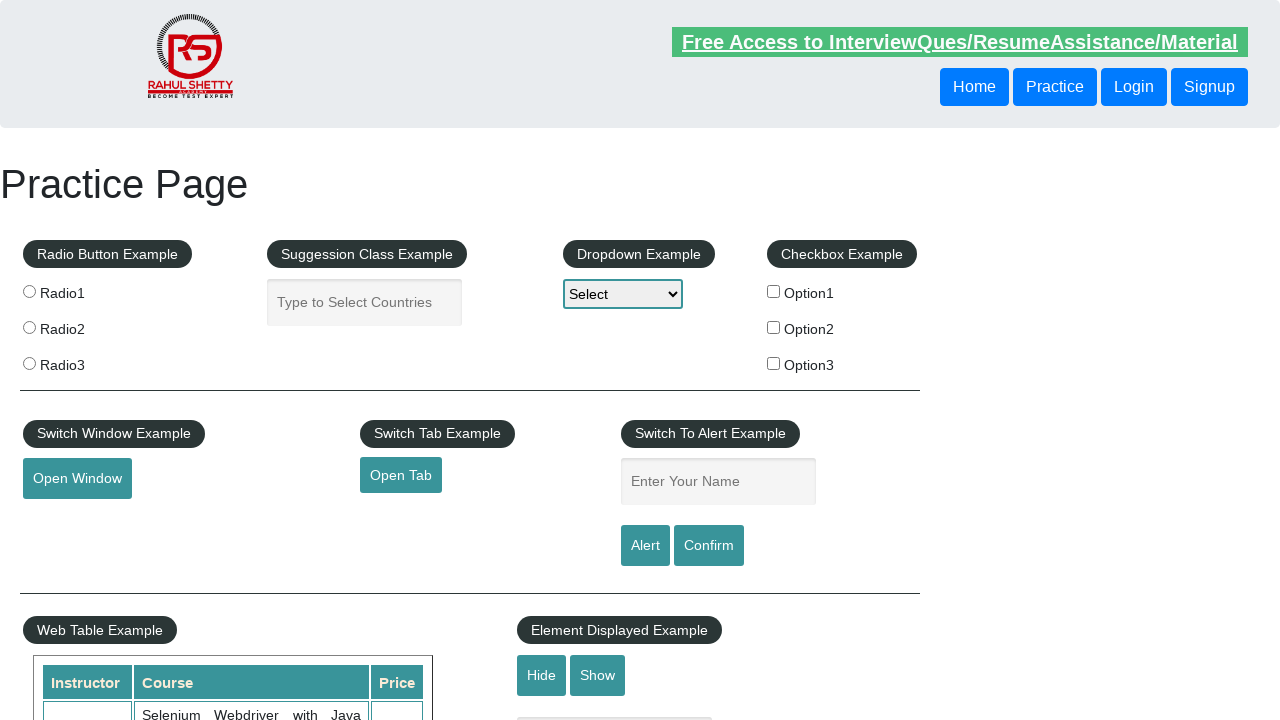

Clicked first checkbox to select it at (774, 291) on #checkBoxOption1
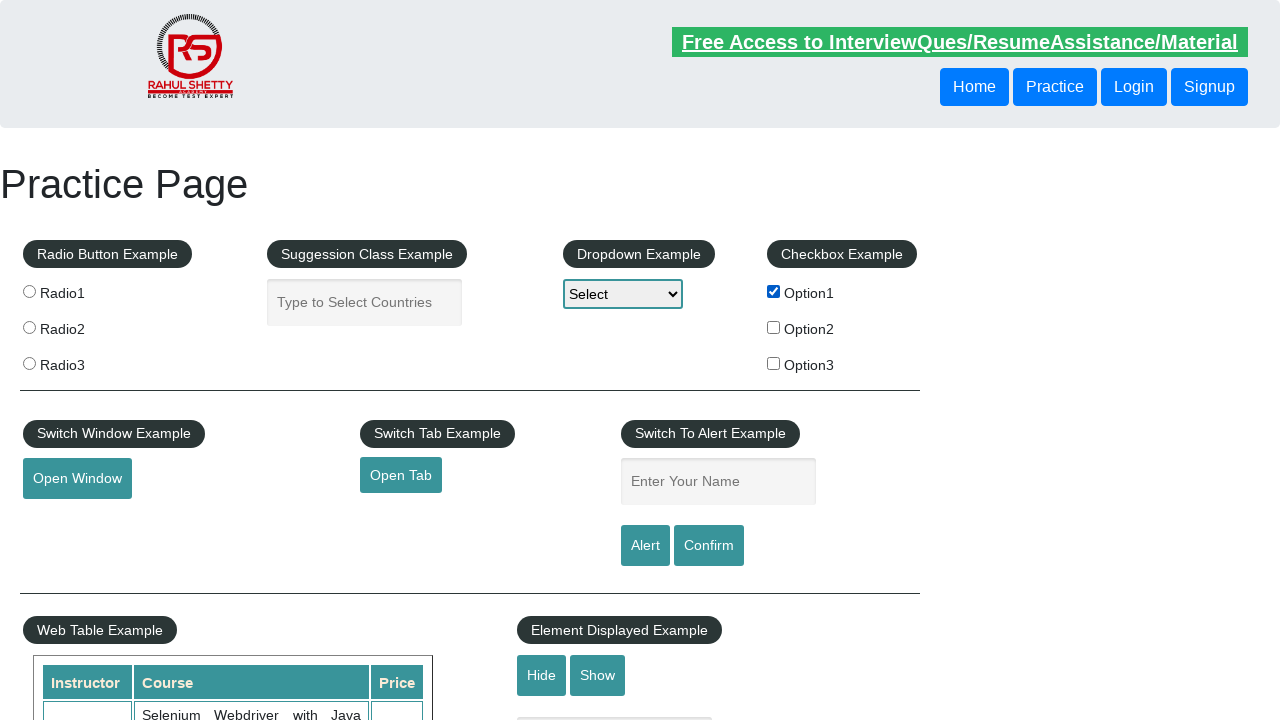

Verified first checkbox is selected
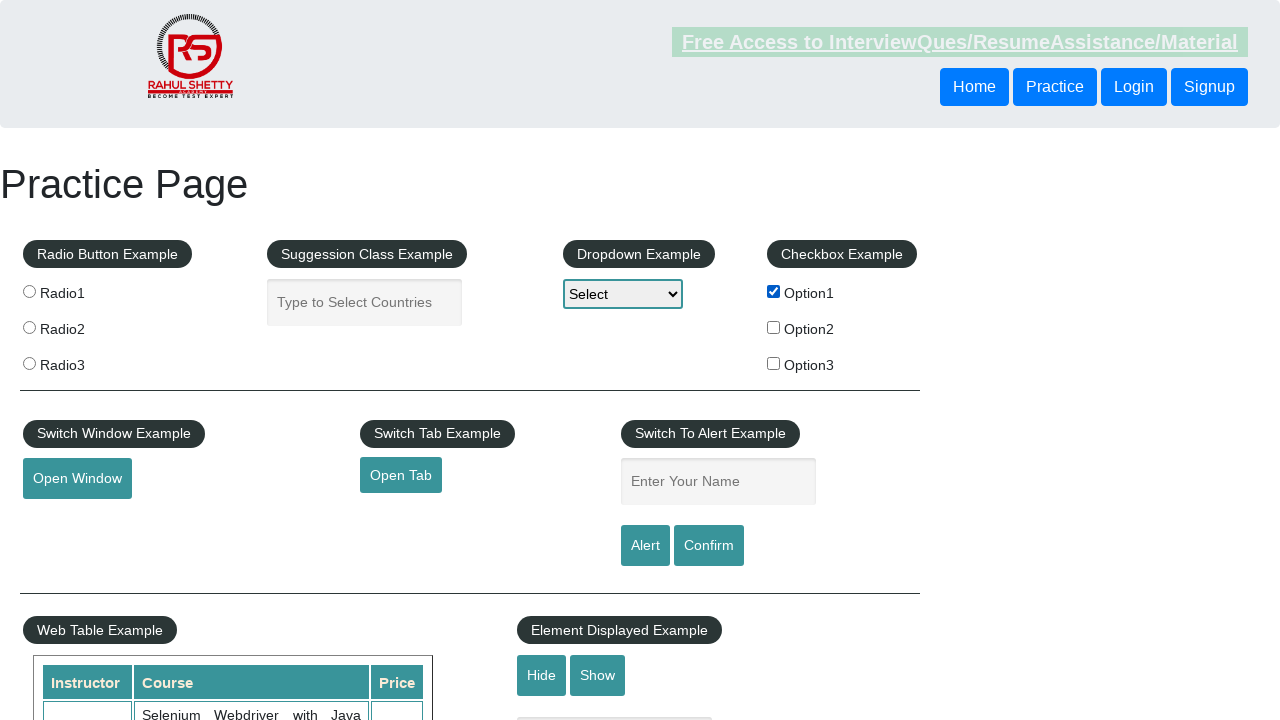

Clicked first checkbox again to deselect it at (774, 291) on #checkBoxOption1
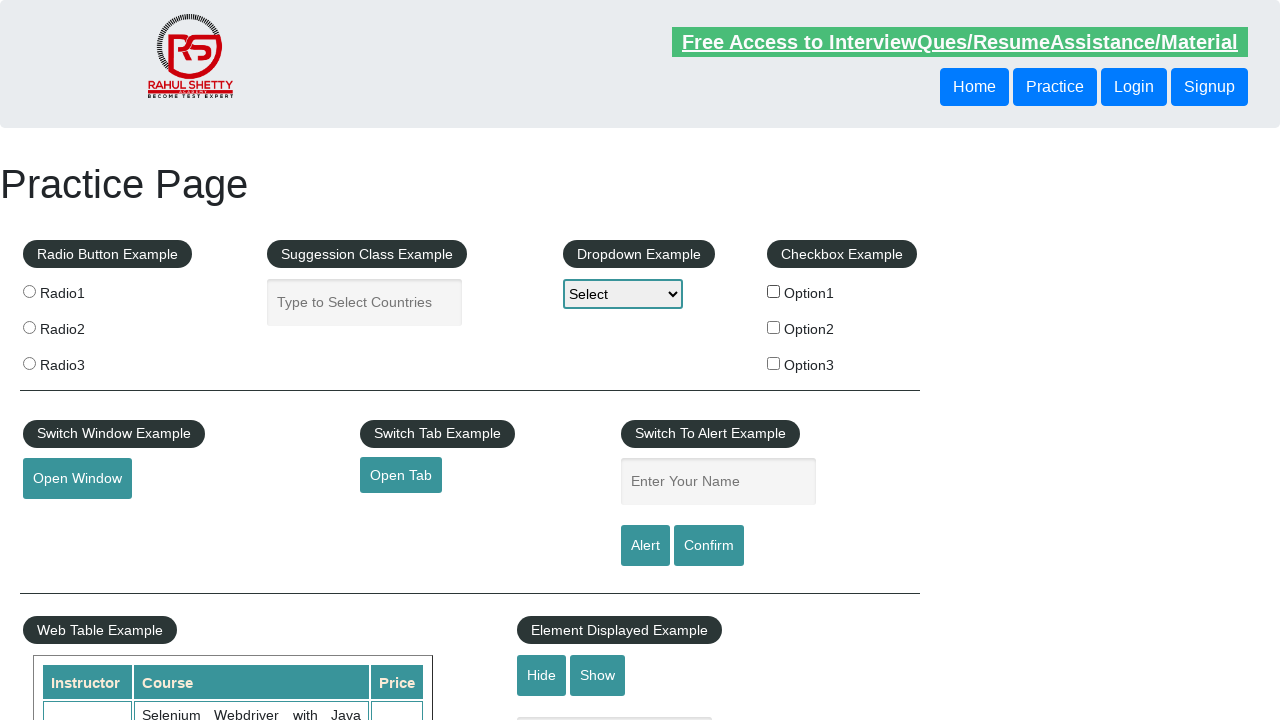

Verified first checkbox is deselected
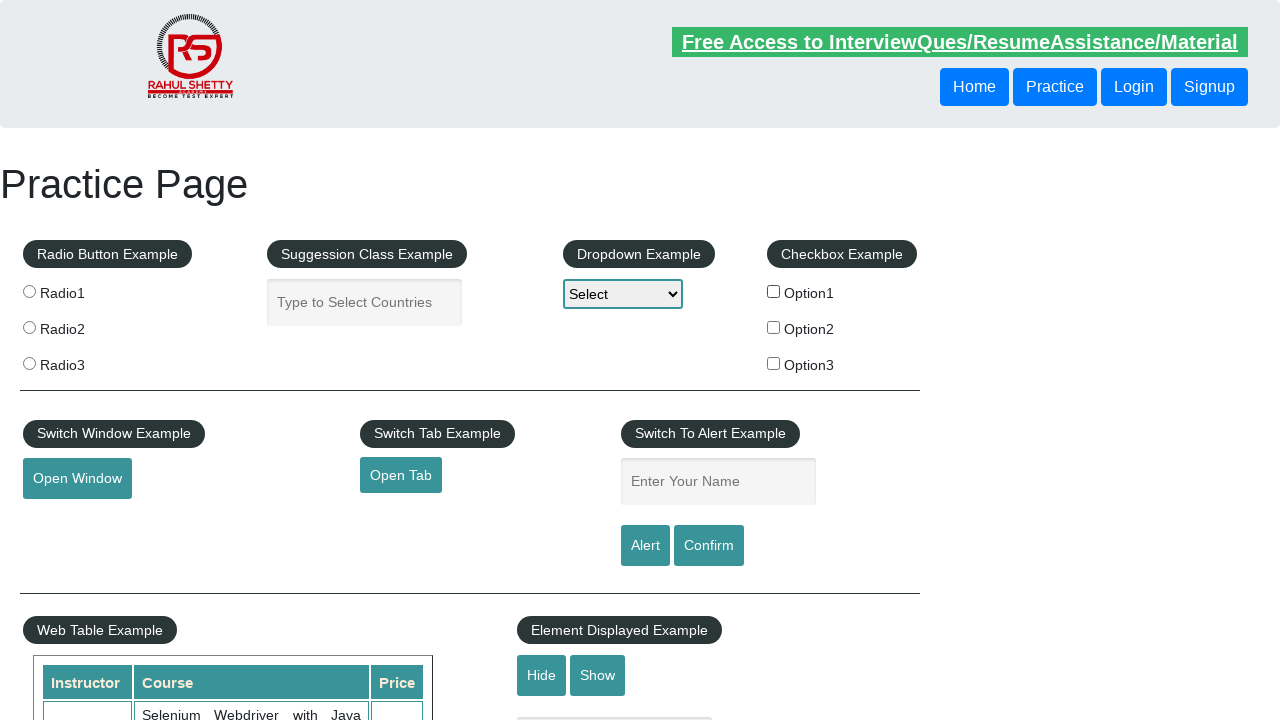

Counted total checkboxes on page: 3
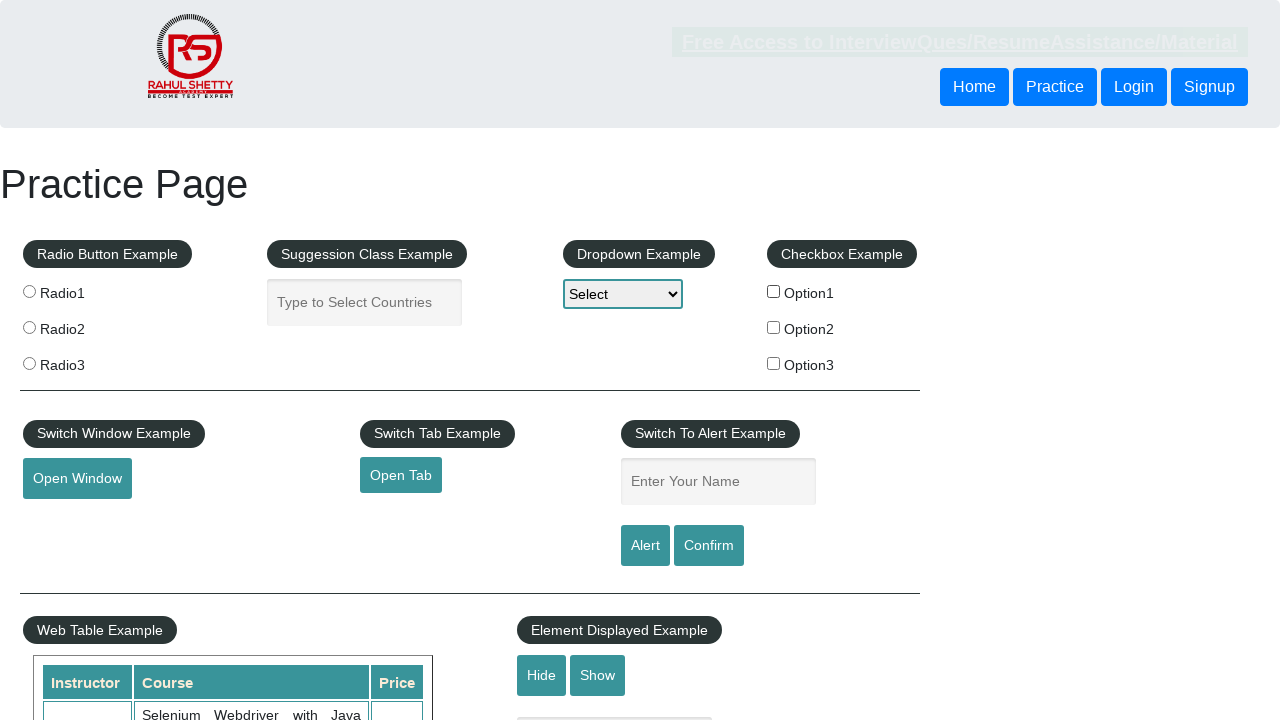

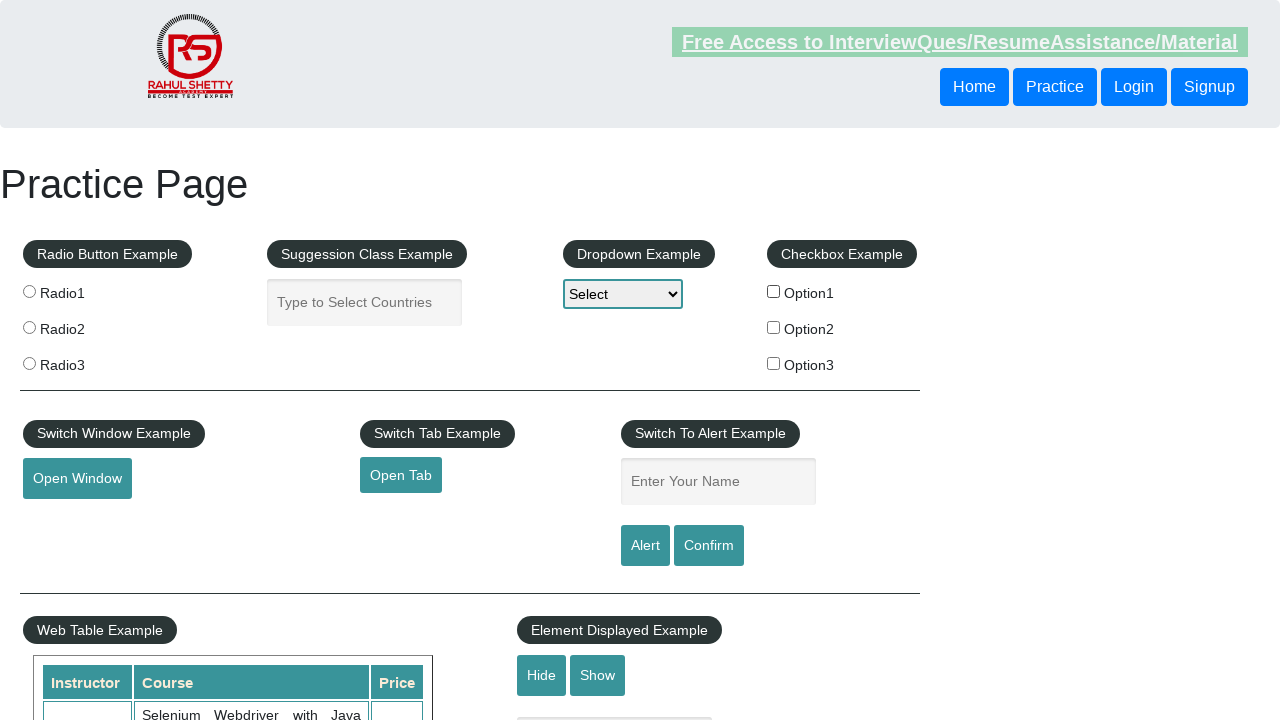